Tests the current address textarea field by entering an address, submitting the form, and verifying the address is displayed correctly

Starting URL: https://demoqa.com/text-box

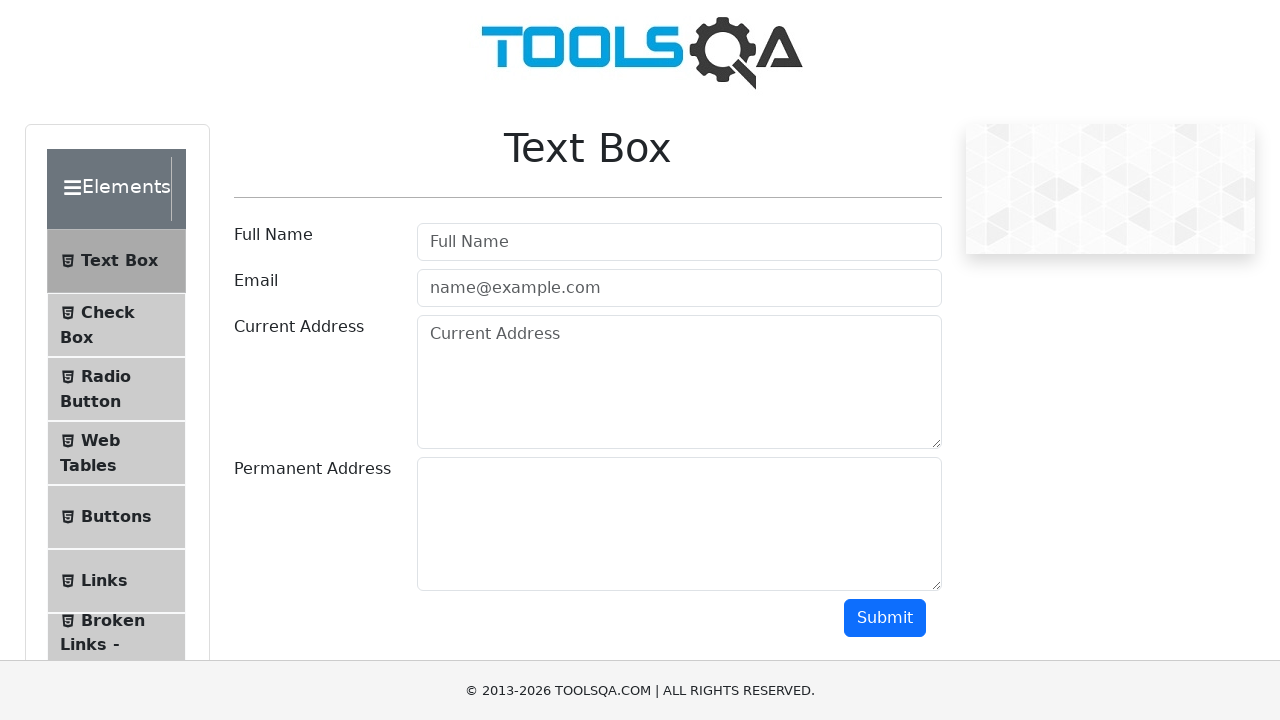

Filled current address textarea with 'Simono Grunau 123-6' on textarea#currentAddress
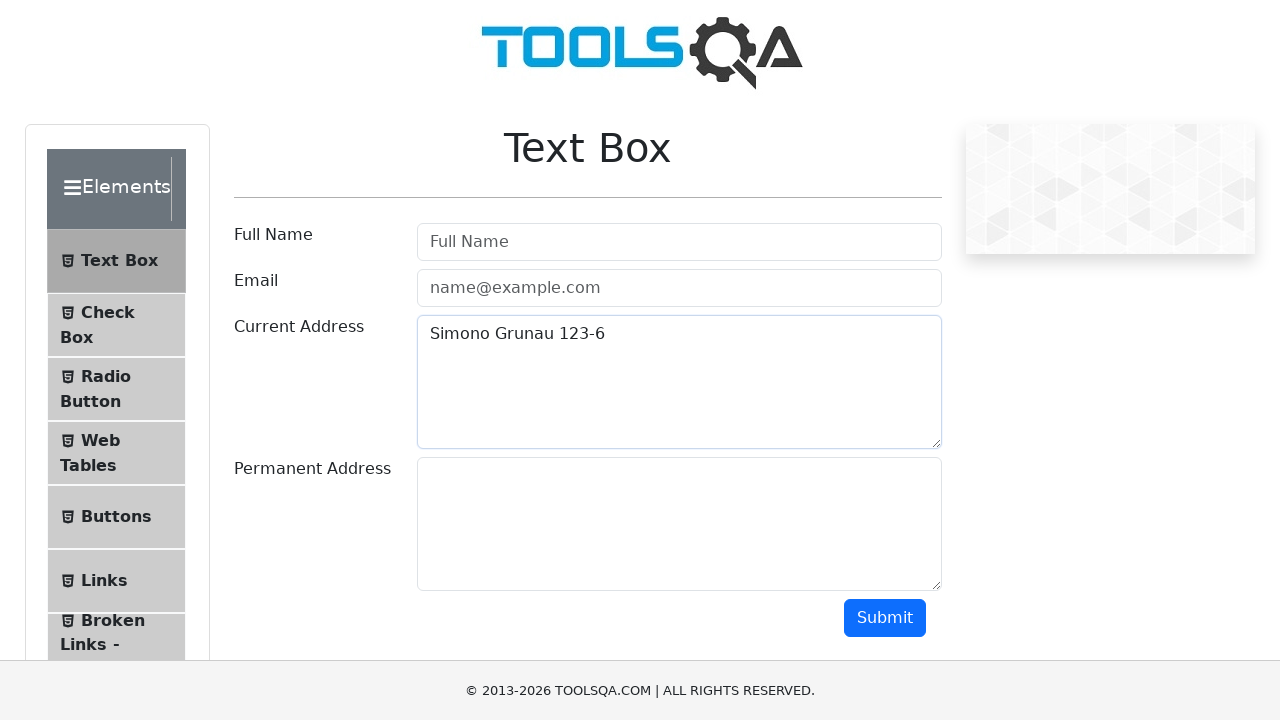

Clicked submit button to submit the form at (885, 618) on #submit
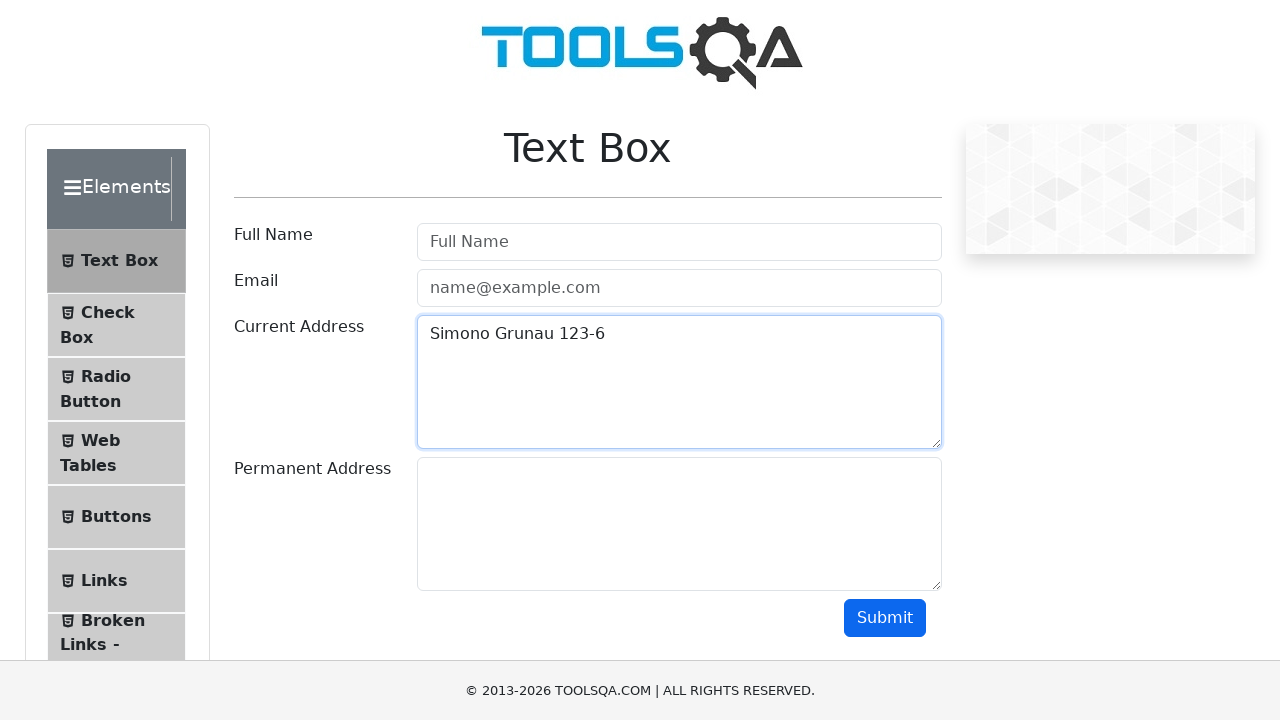

Verified current address appears in output section
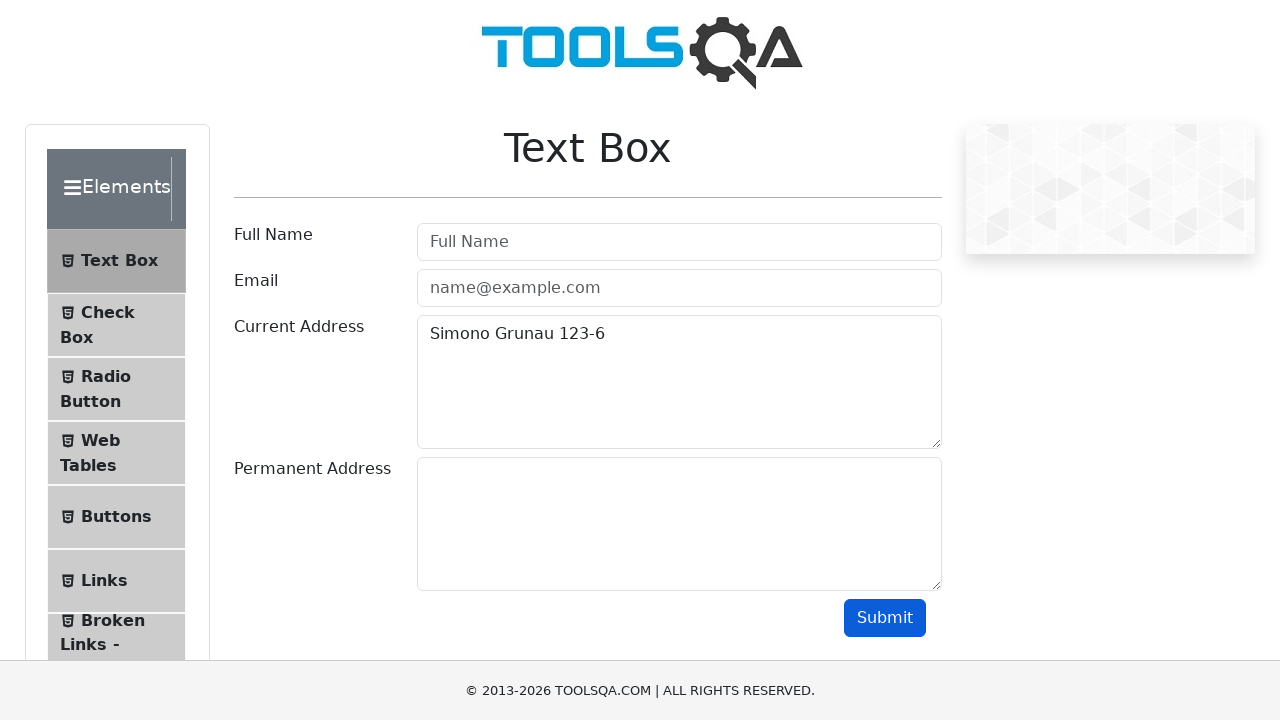

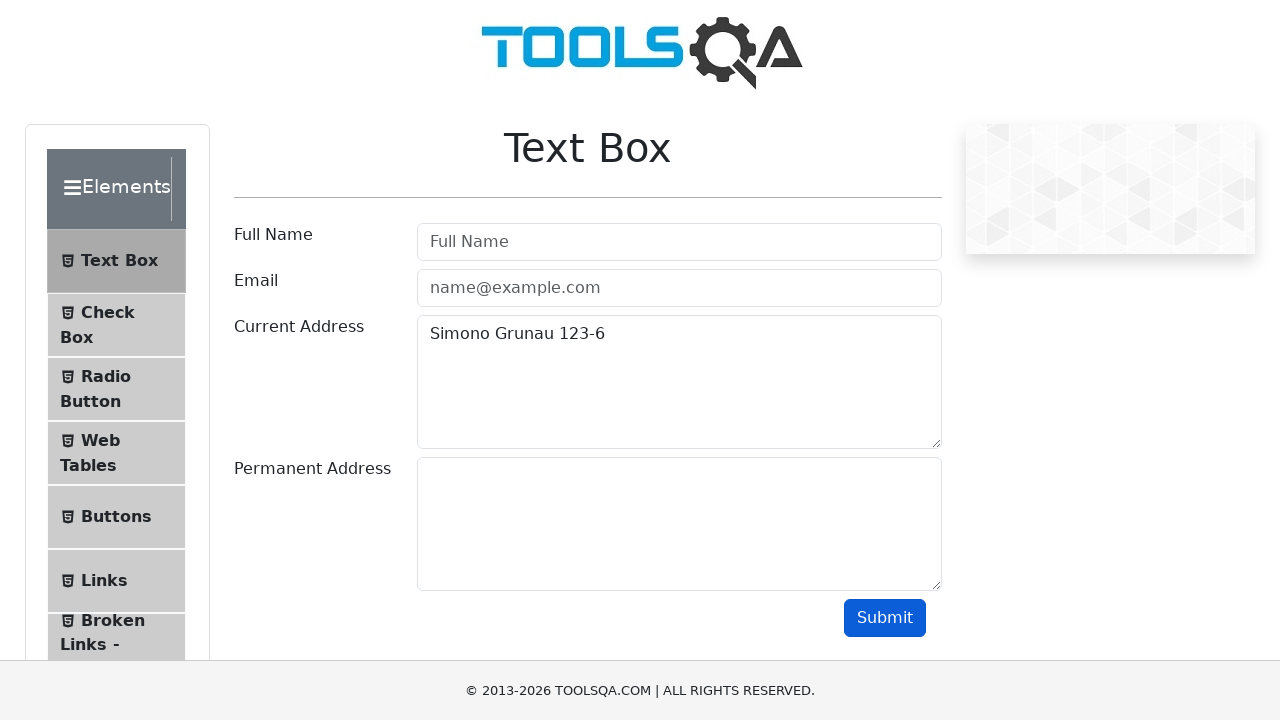